Navigates to a job search results page on Drushim.co.il and clicks the "load more jobs" button multiple times to paginate through job listings.

Starting URL: https://www.drushim.co.il/jobs/search/%22%22/?ssaen=1

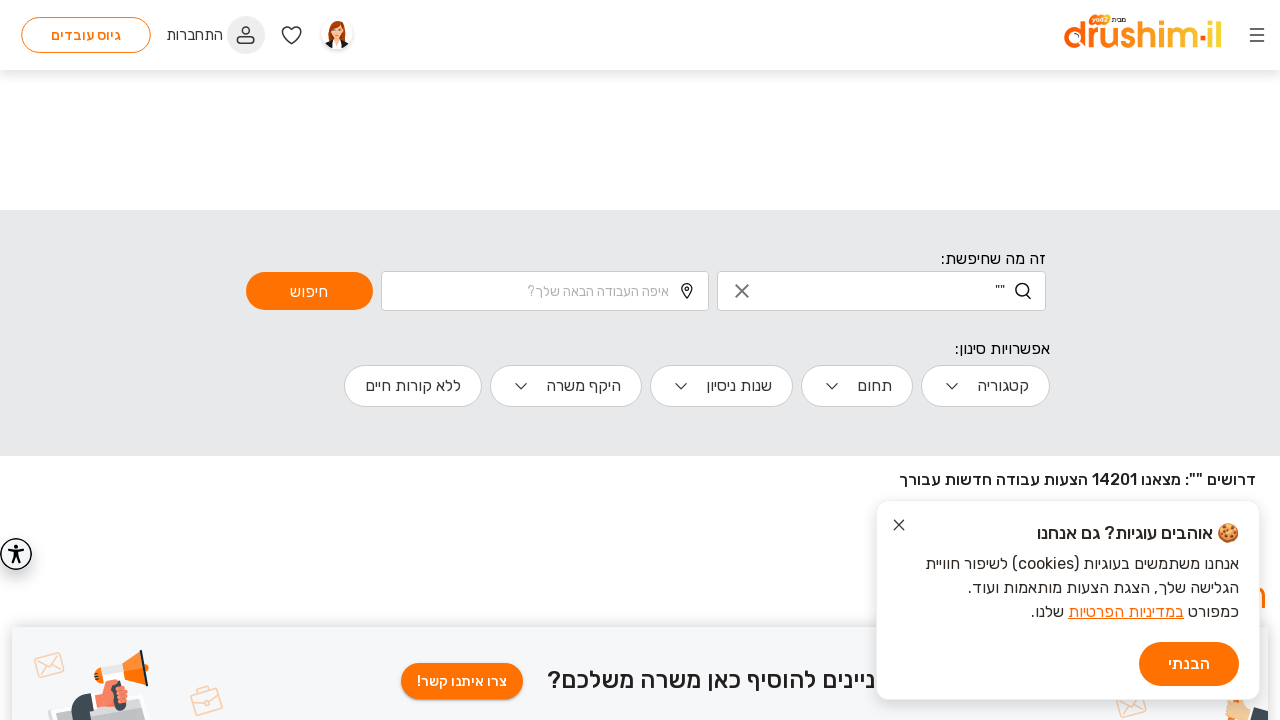

Waited for page to reach networkidle state
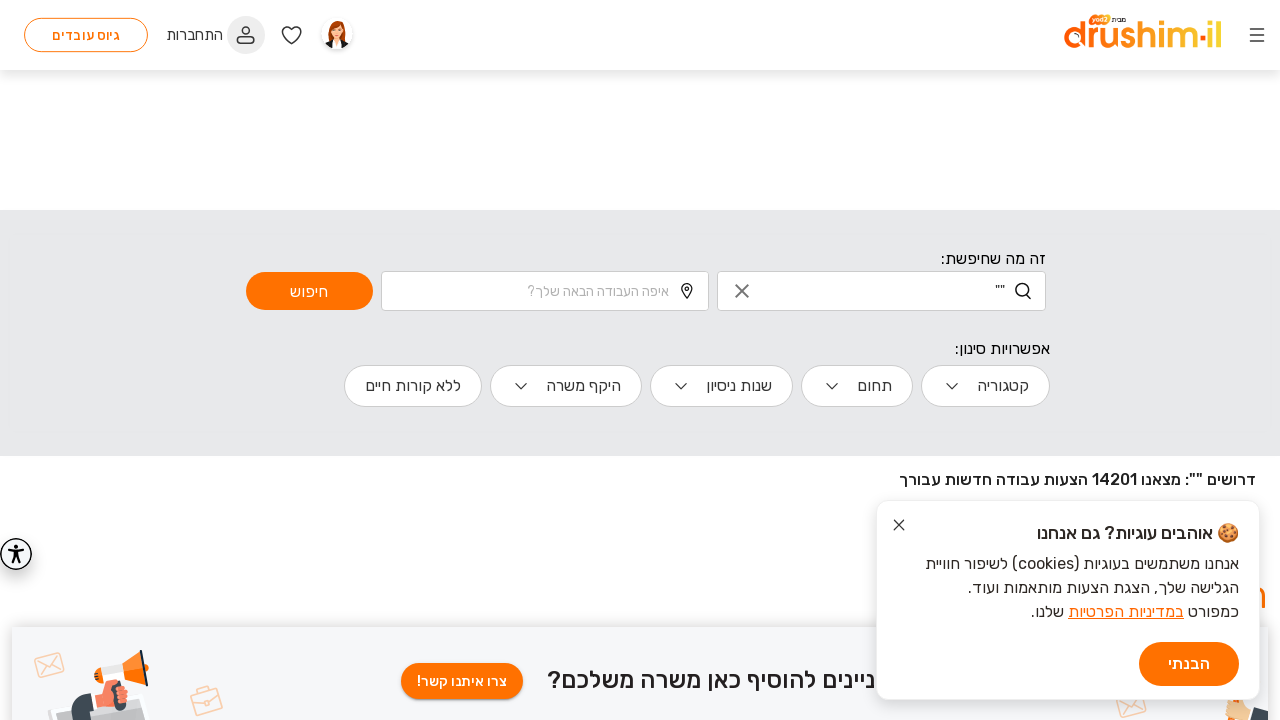

Load more jobs button became visible
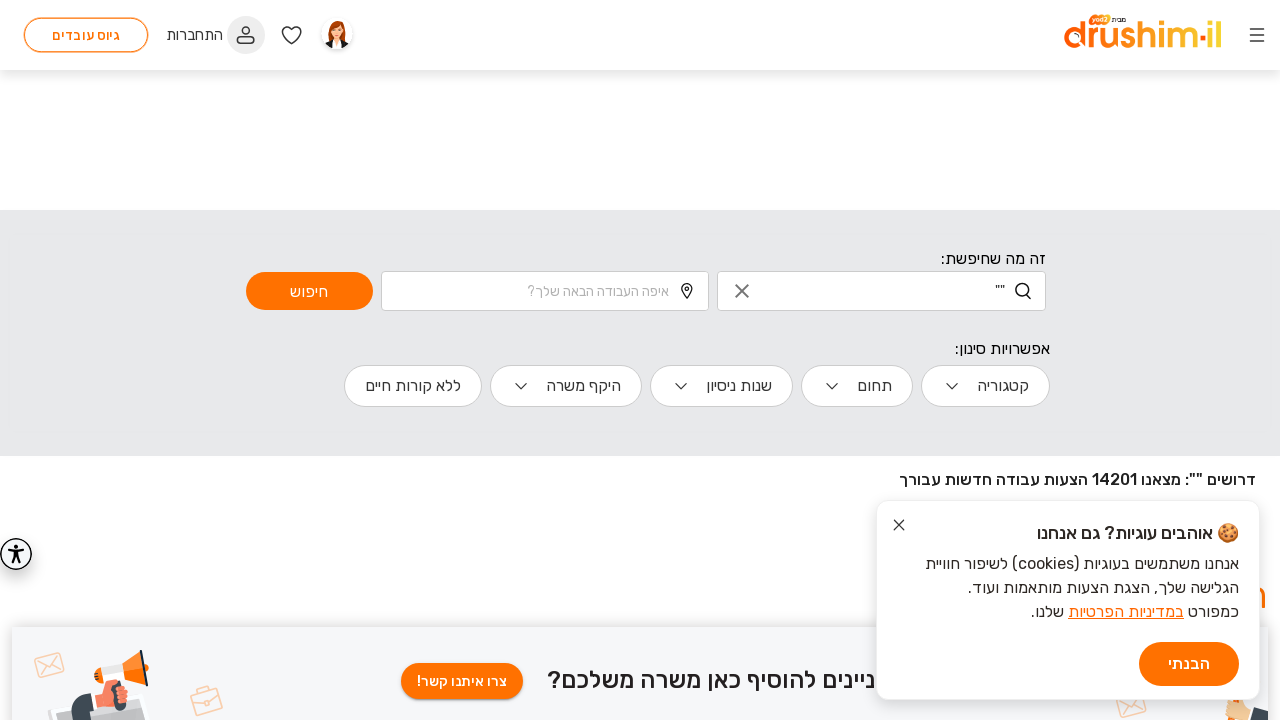

Clicked load more jobs button at (932, 702) on button.load_jobs_btn
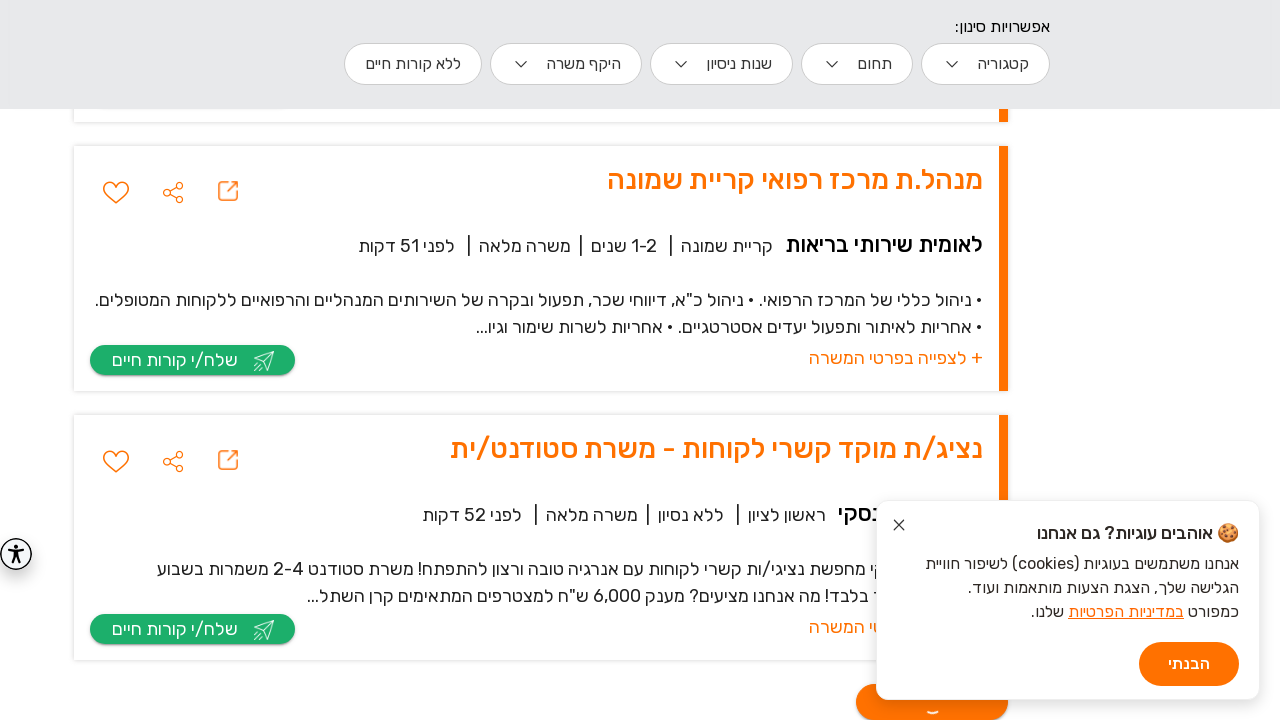

Waited 3 seconds for new job listings to load
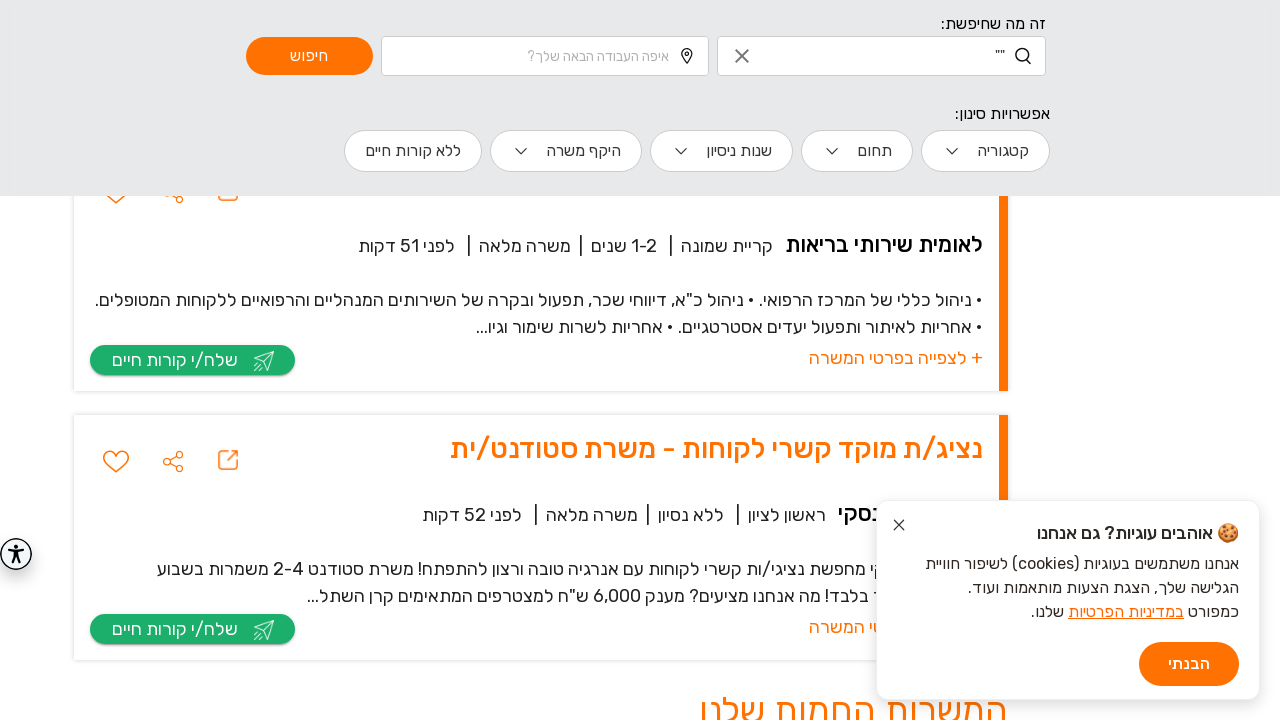

Load more jobs button became visible
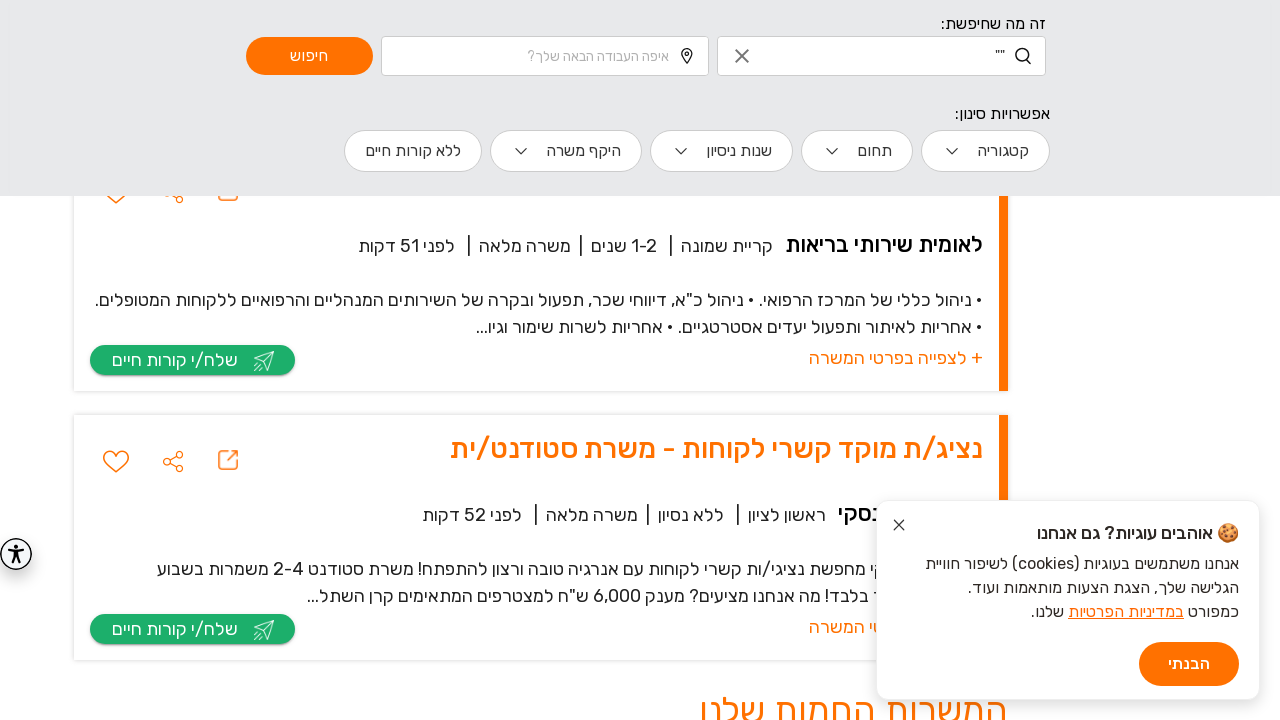

Clicked load more jobs button at (932, 360) on button.load_jobs_btn
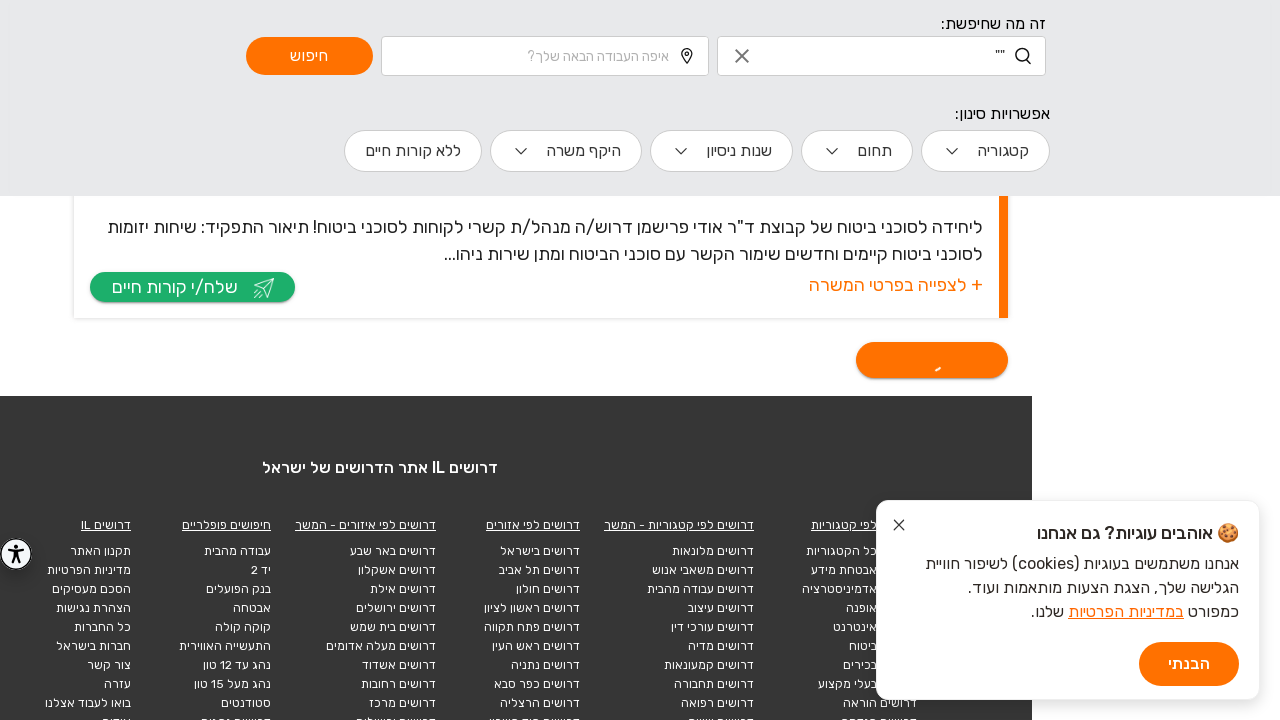

Waited 3 seconds for new job listings to load
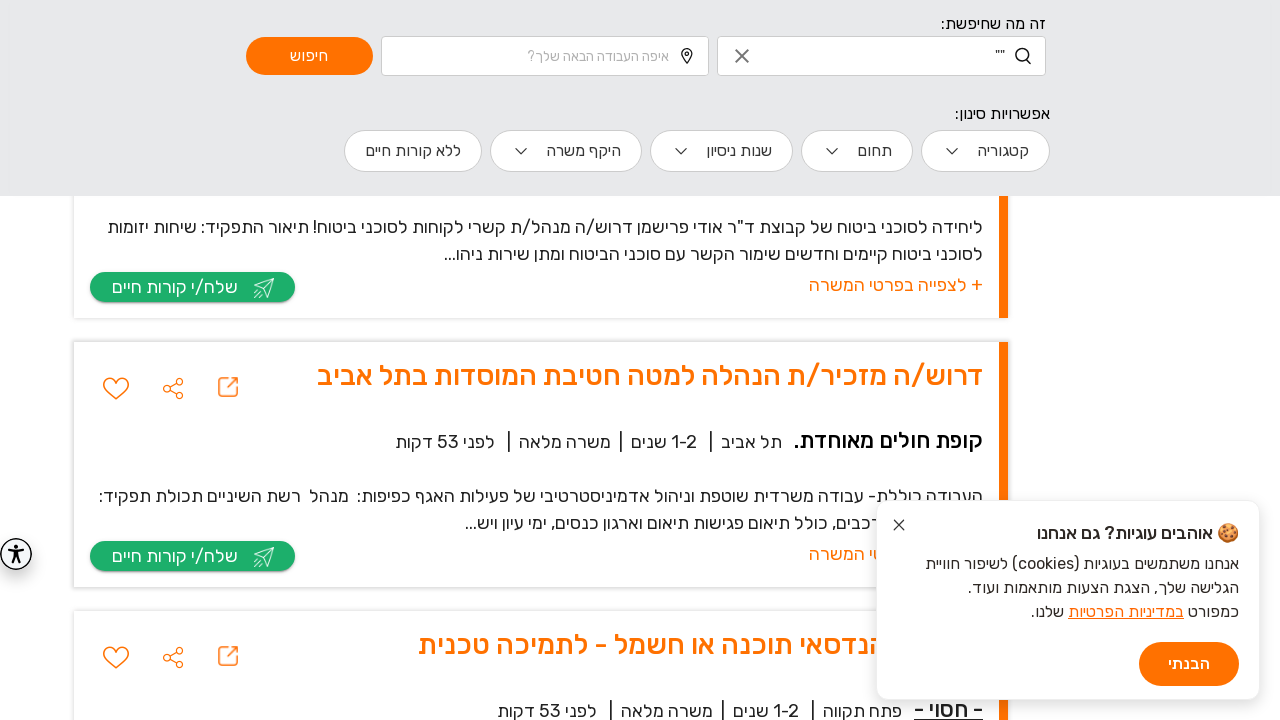

Load more jobs button became visible
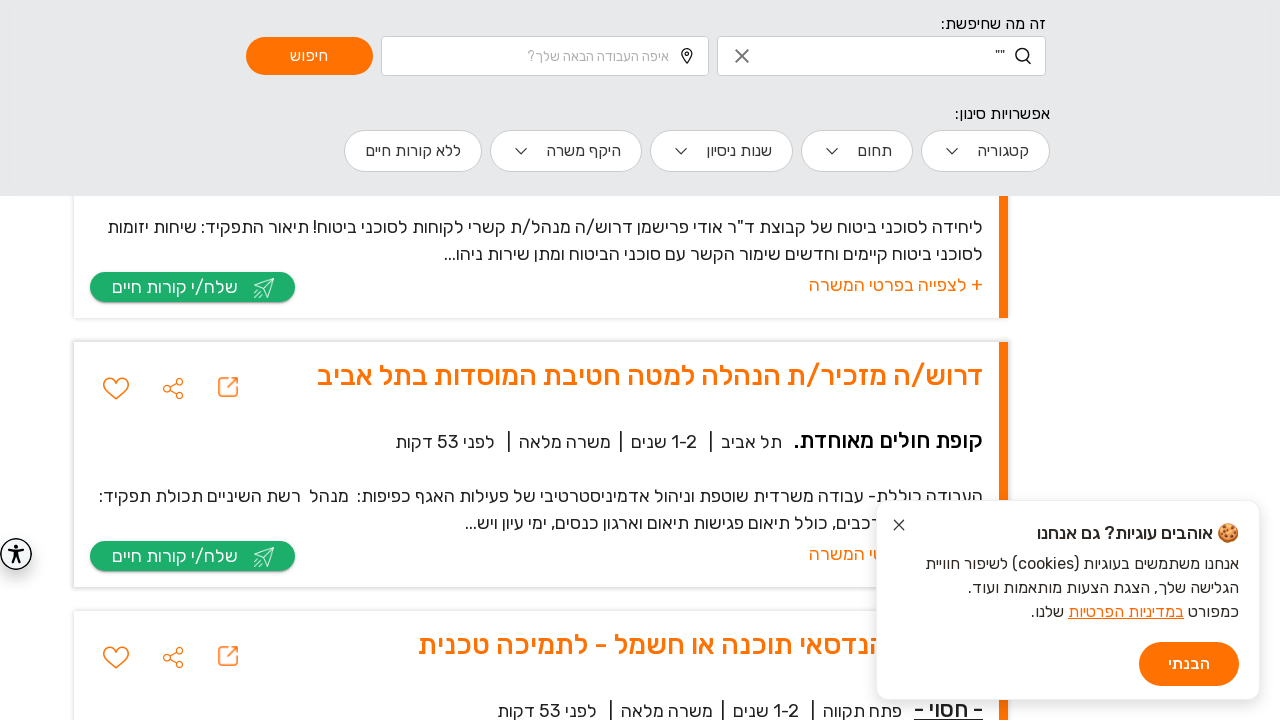

Clicked load more jobs button at (932, 361) on button.load_jobs_btn
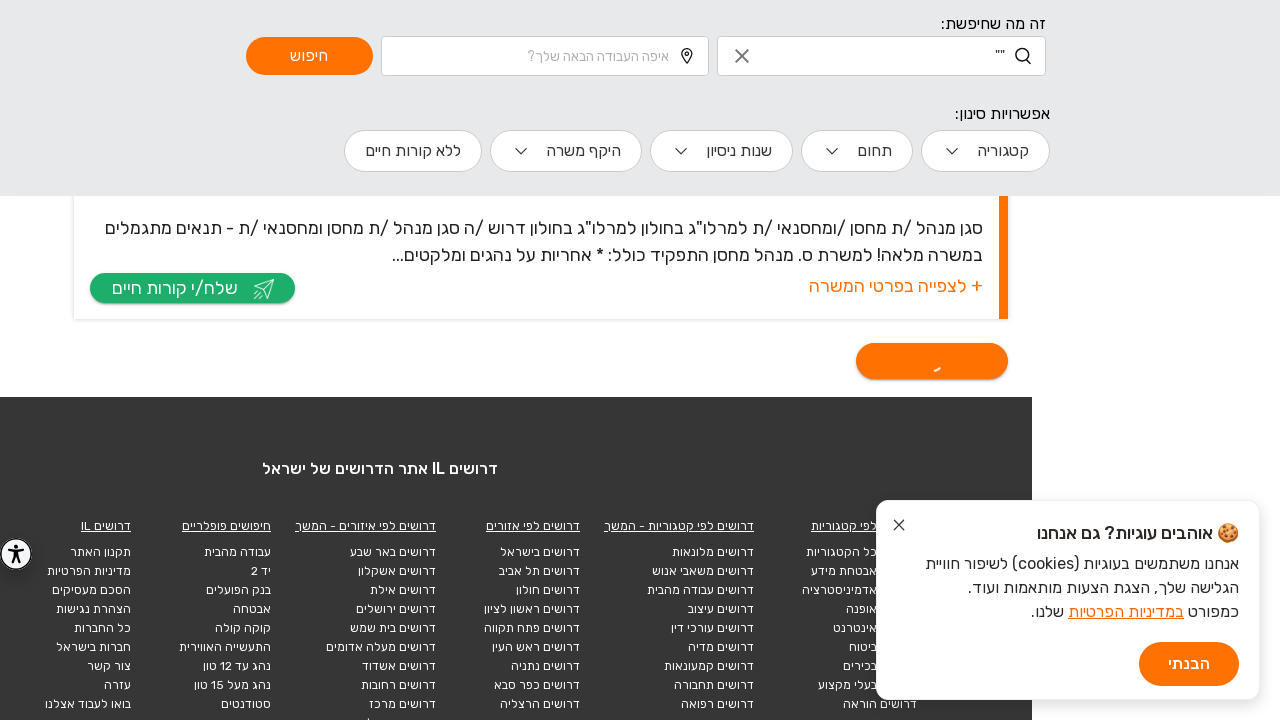

Waited 3 seconds for new job listings to load
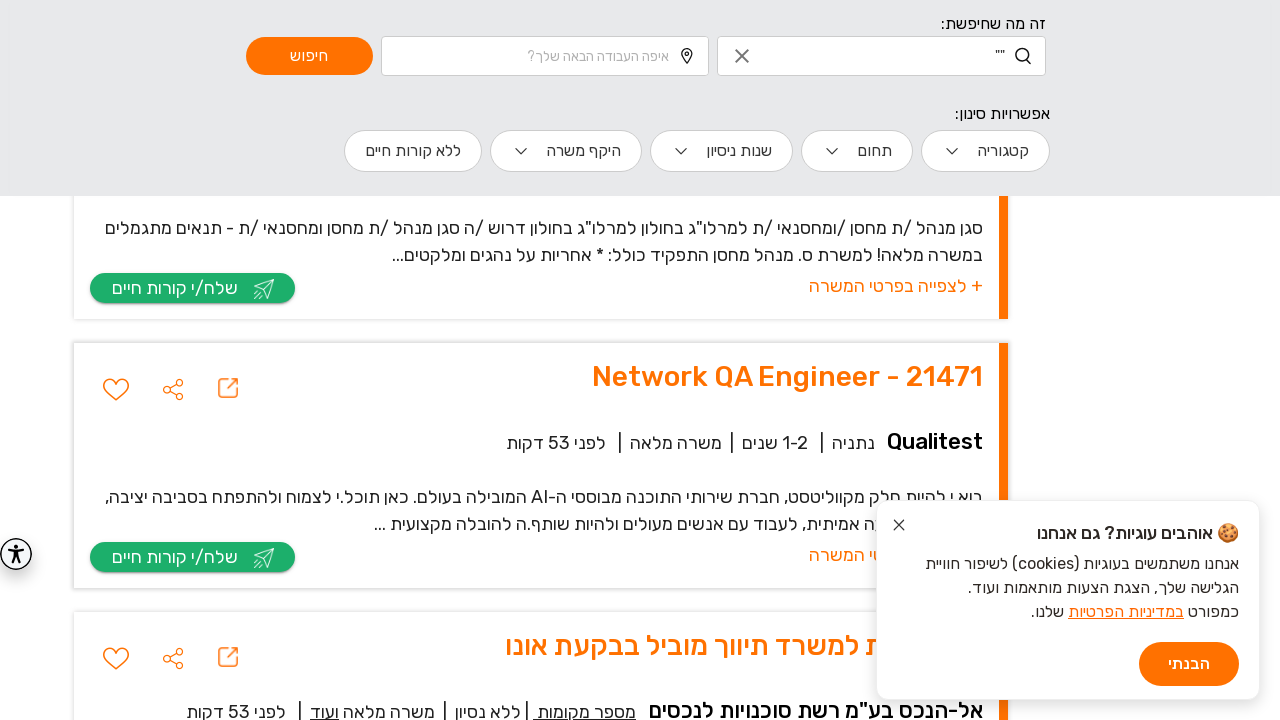

Load more jobs button became visible
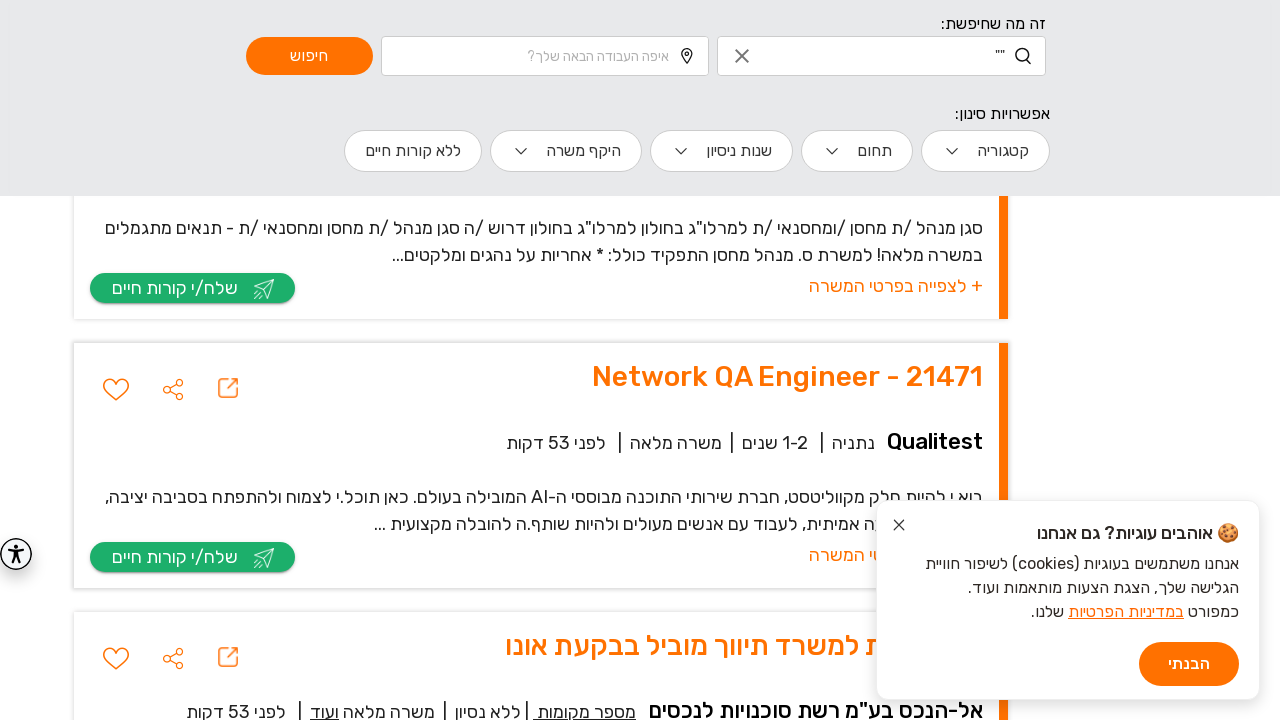

Clicked load more jobs button at (932, 361) on button.load_jobs_btn
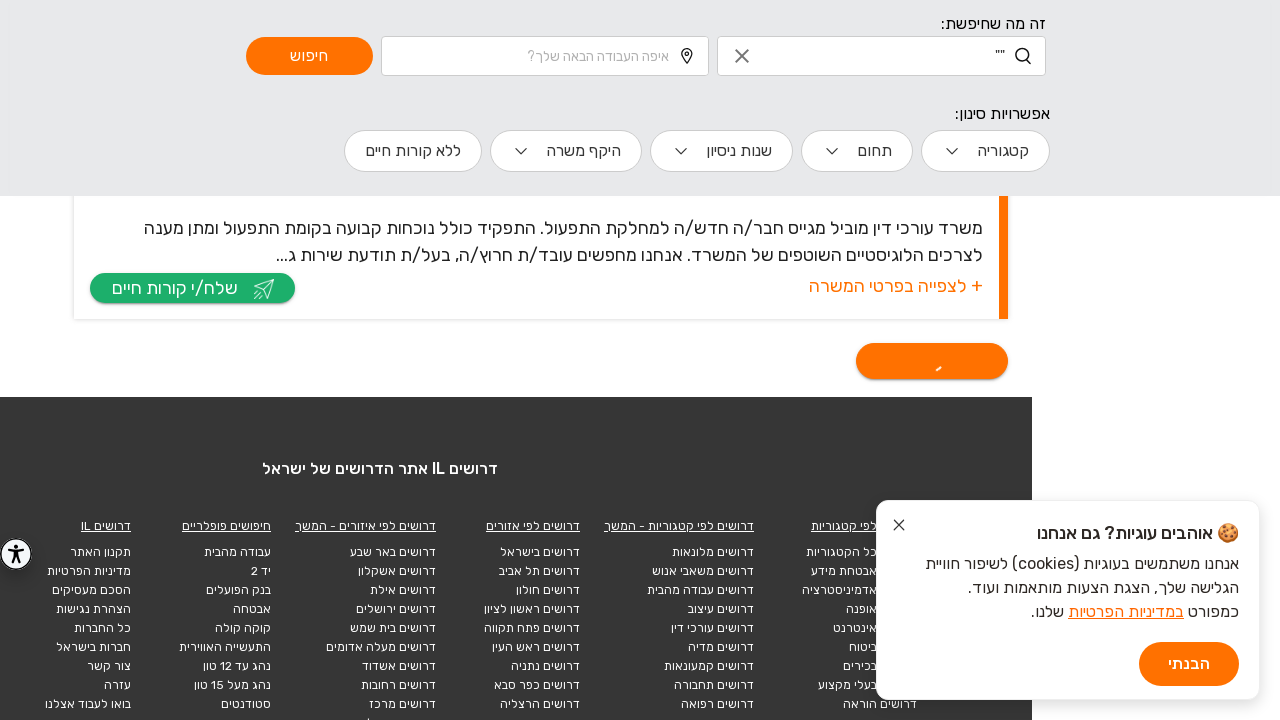

Waited 3 seconds for new job listings to load
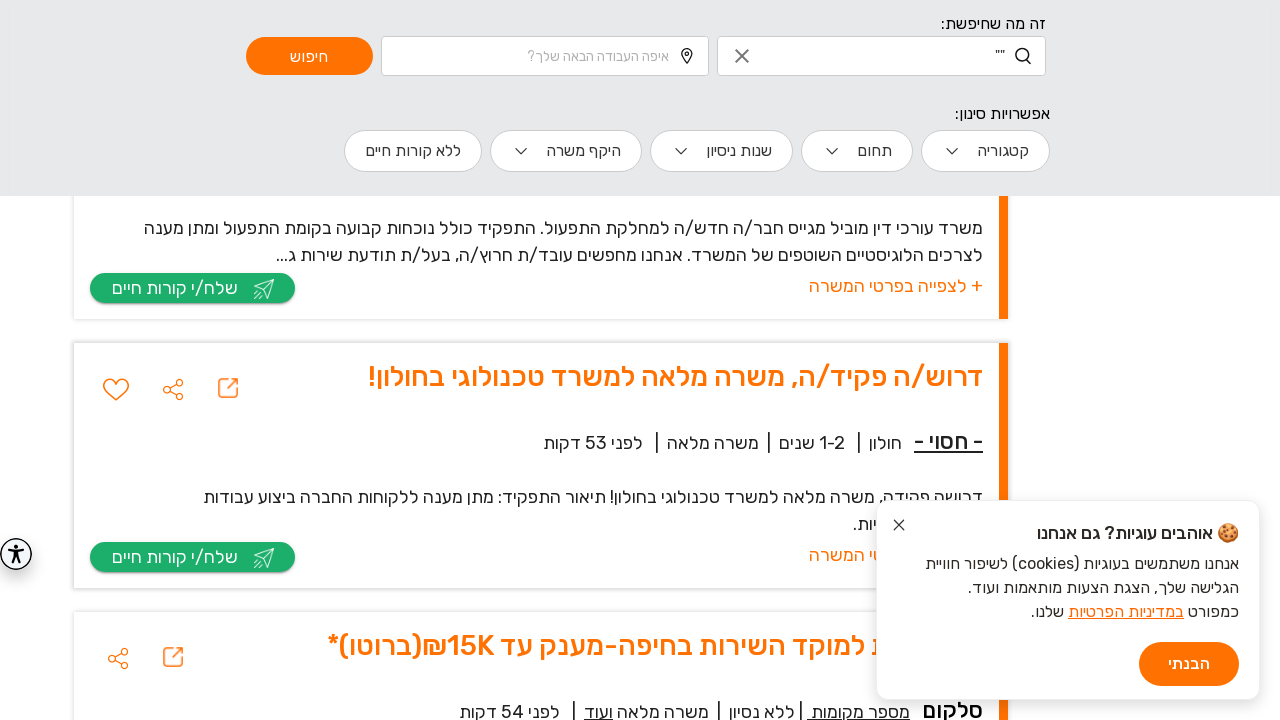

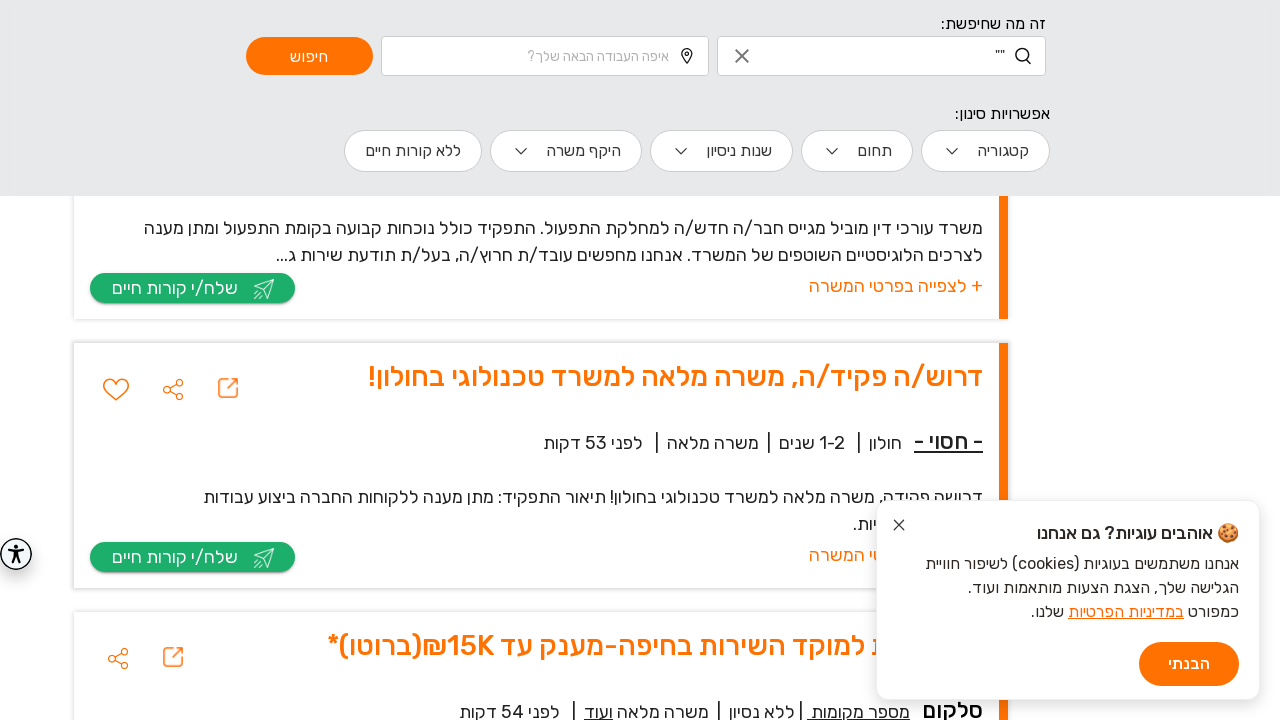